Tests slider functionality by dragging price range slider handles to adjust minimum and maximum values

Starting URL: https://www.jqueryscript.net/demo/Price-Range-Slider-jQuery-UI/#google_vignette

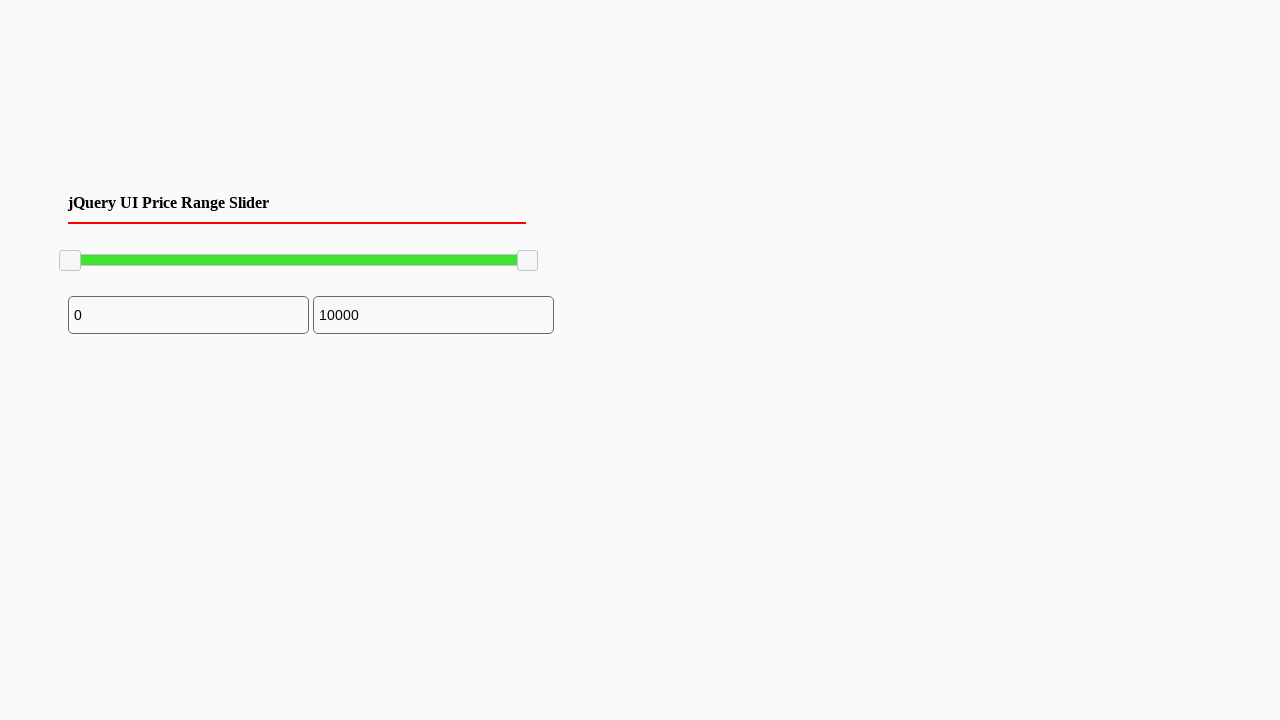

Located minimum slider handle
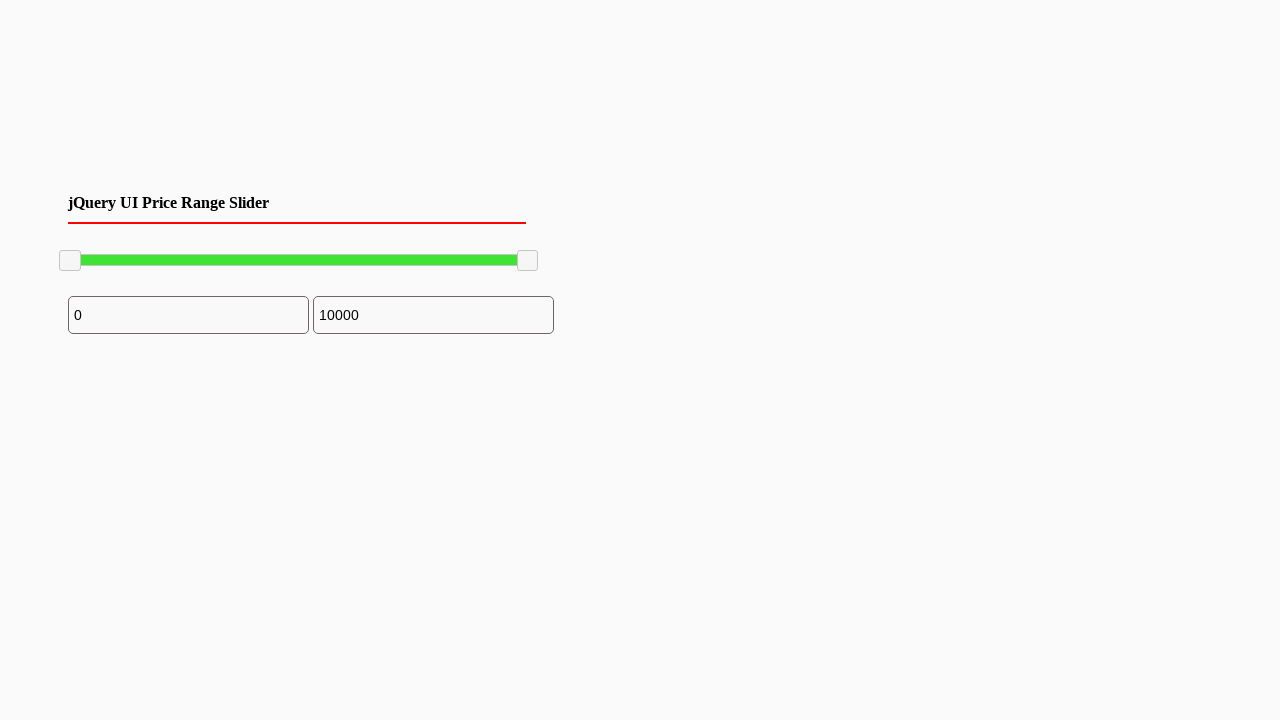

Located maximum slider handle
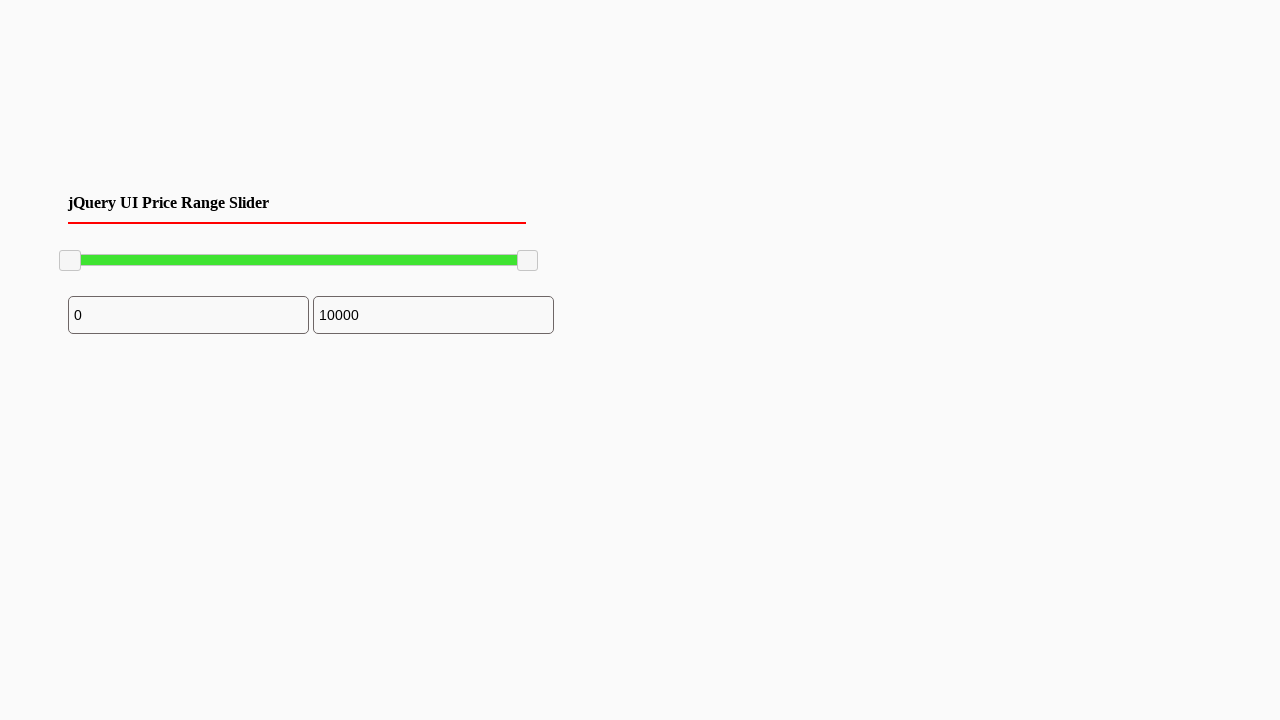

Retrieved bounding box of minimum slider handle
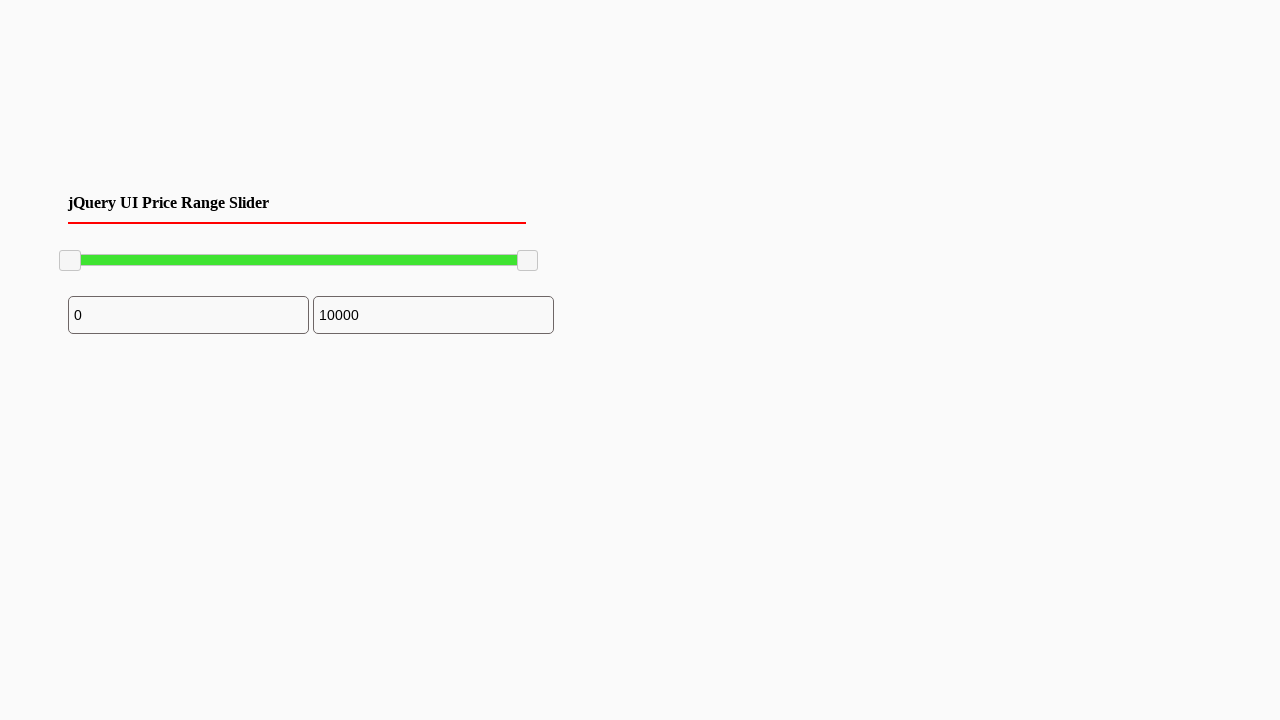

Moved mouse to center of minimum slider handle at (70, 261)
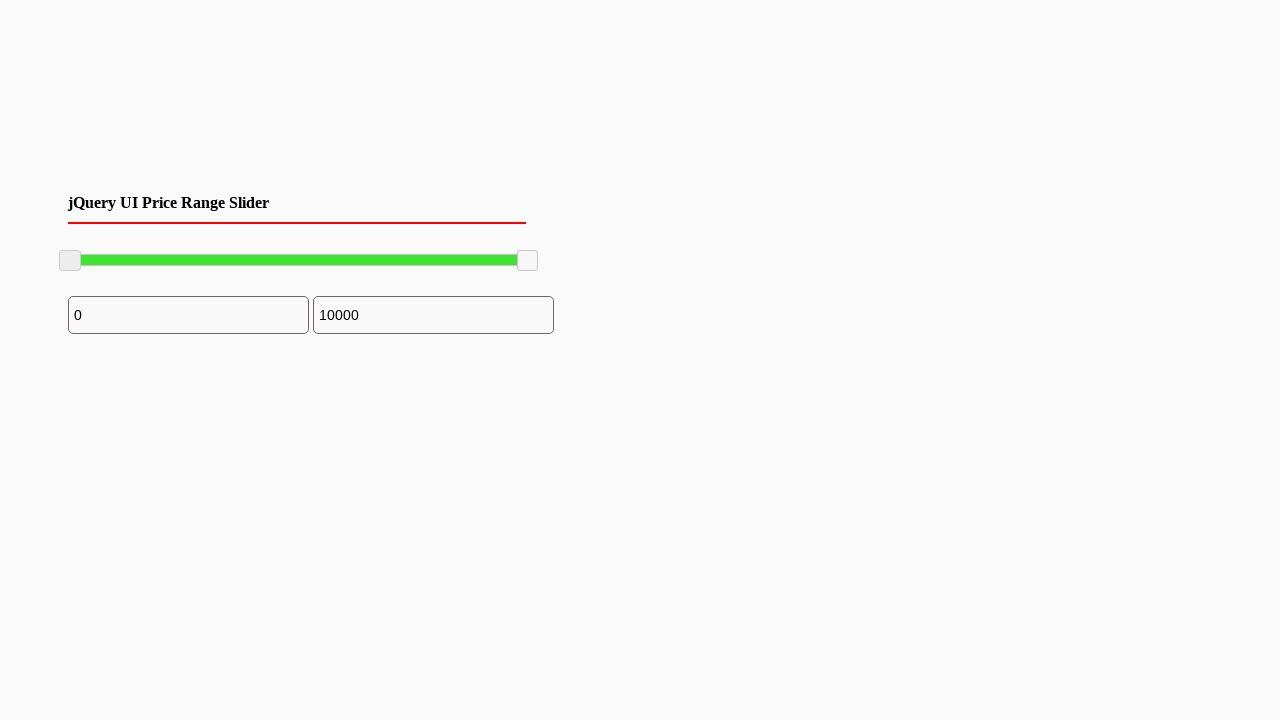

Pressed mouse button down on minimum slider handle at (70, 261)
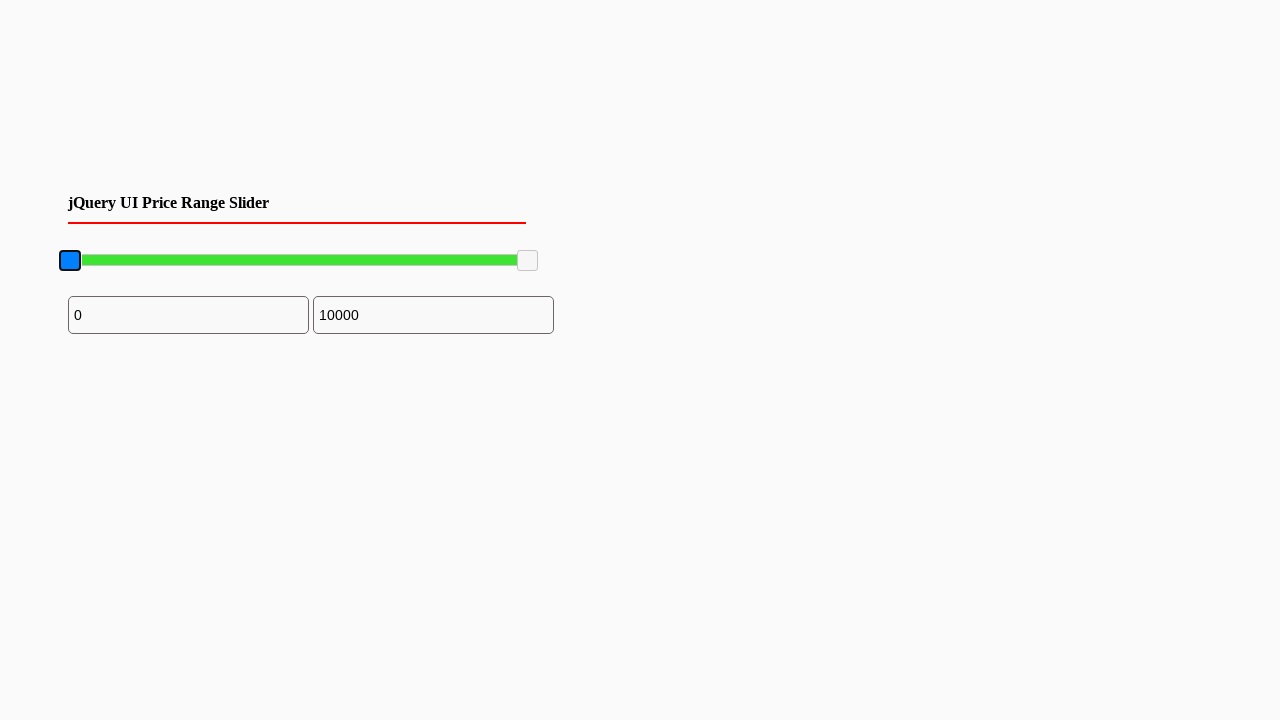

Dragged minimum slider handle 100 pixels to the right at (170, 261)
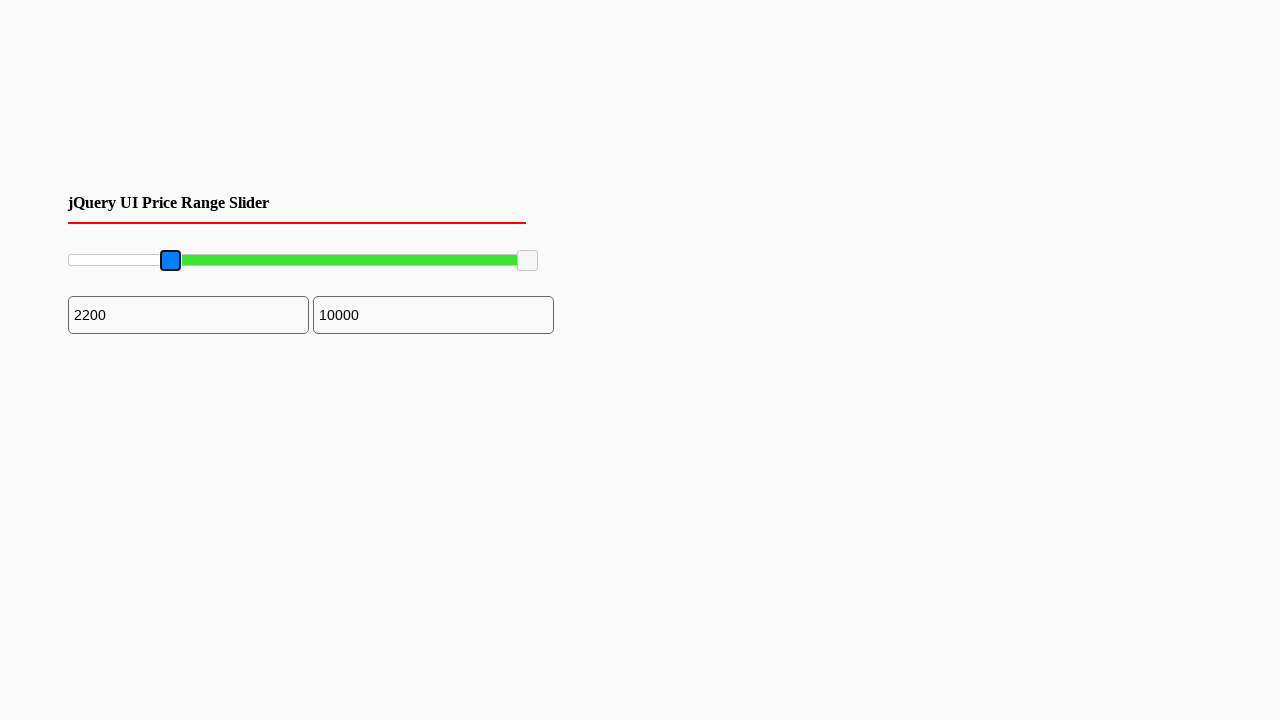

Released mouse button on minimum slider handle at (170, 261)
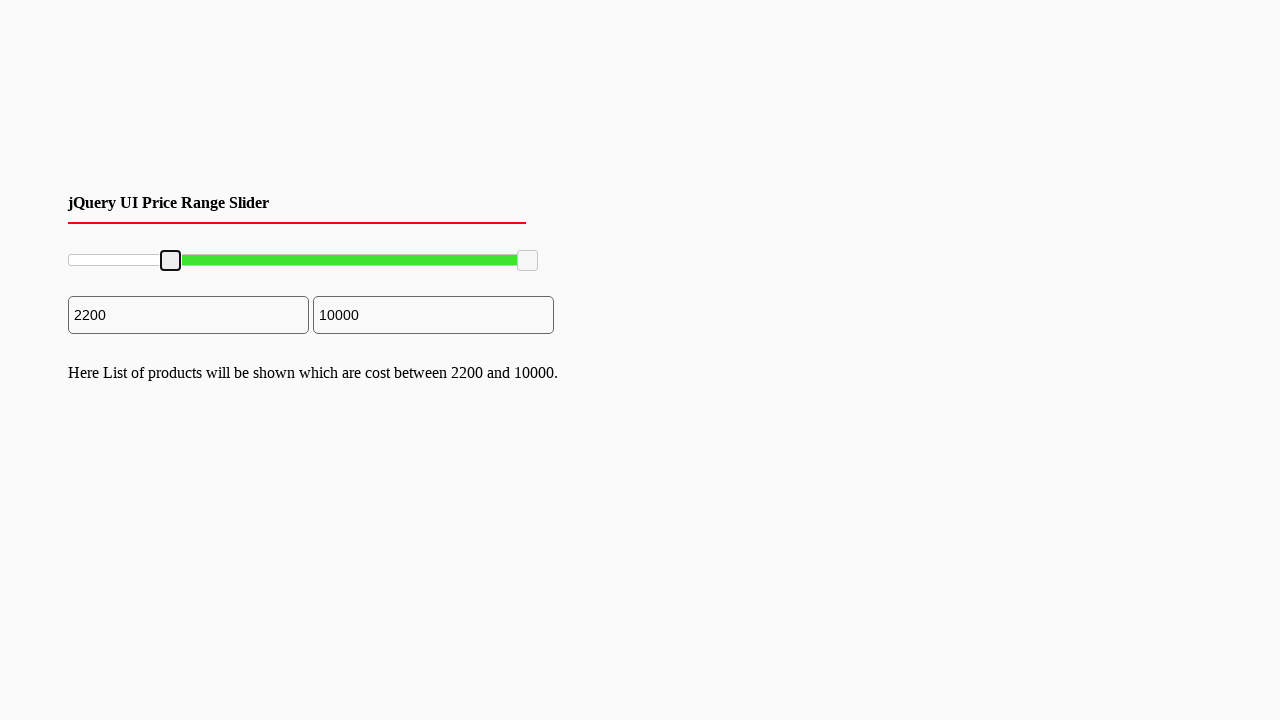

Retrieved bounding box of maximum slider handle
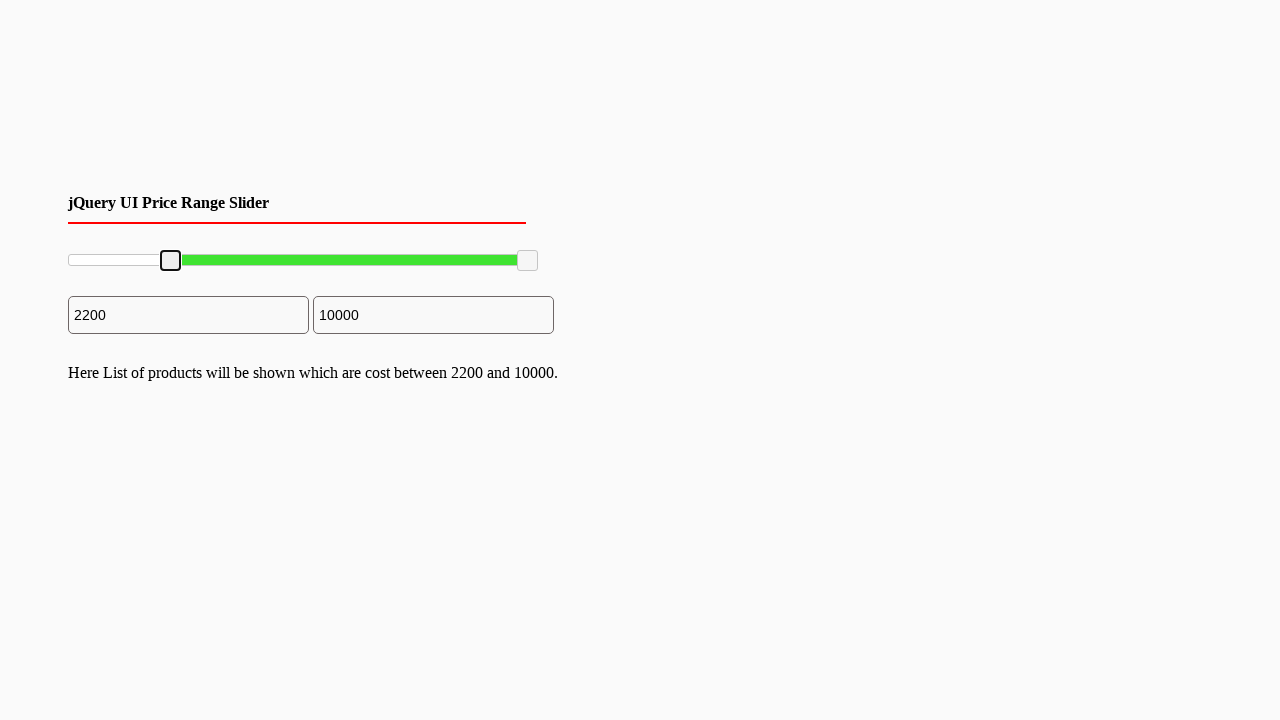

Moved mouse to center of maximum slider handle at (528, 261)
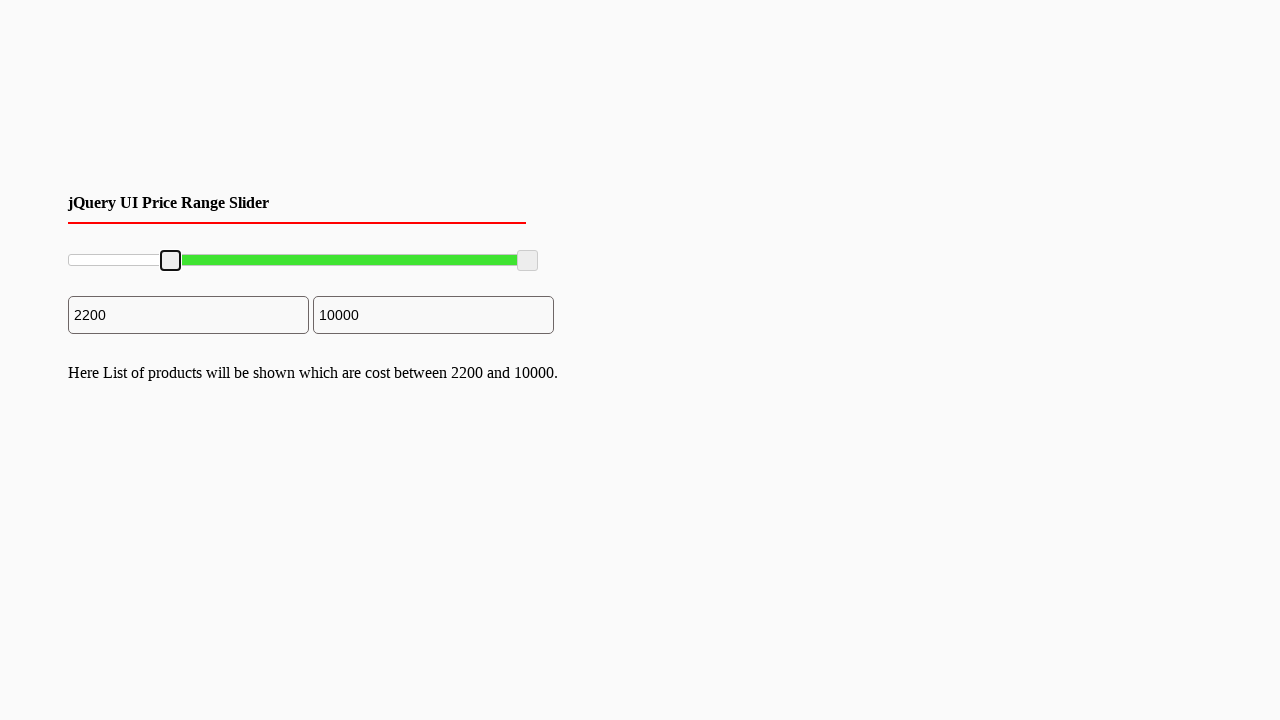

Pressed mouse button down on maximum slider handle at (528, 261)
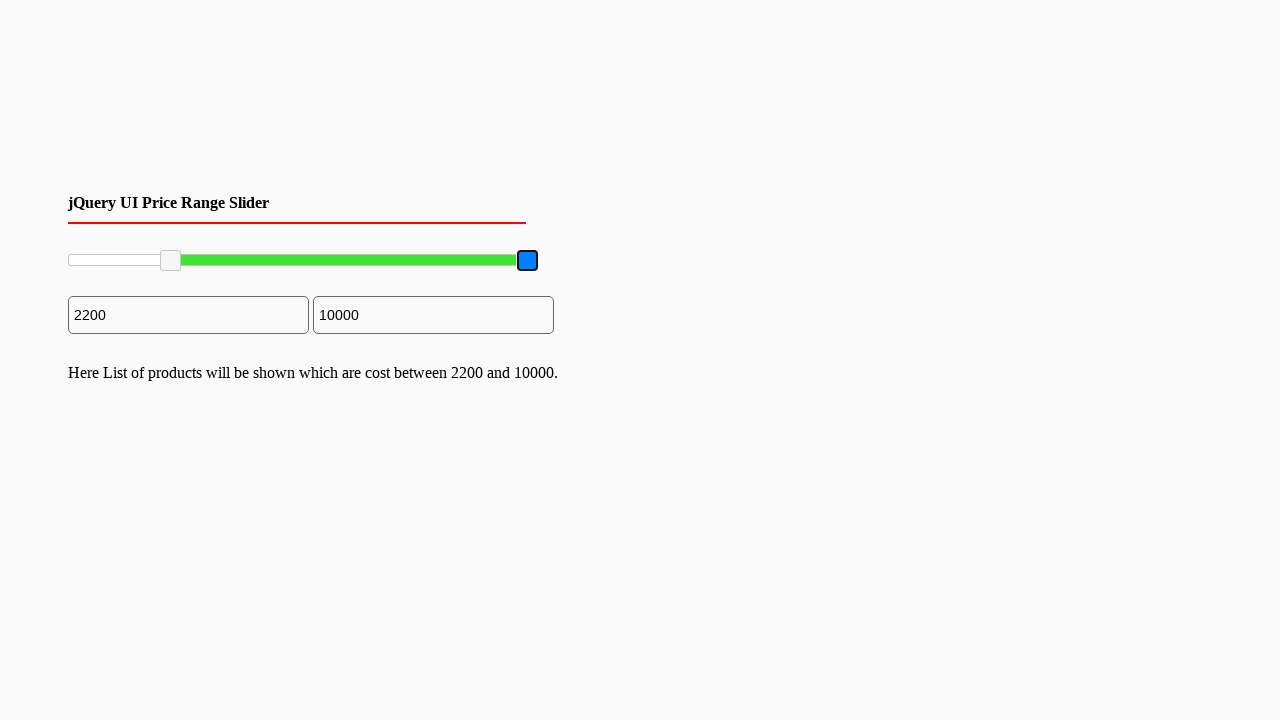

Dragged maximum slider handle 50 pixels to the left at (478, 261)
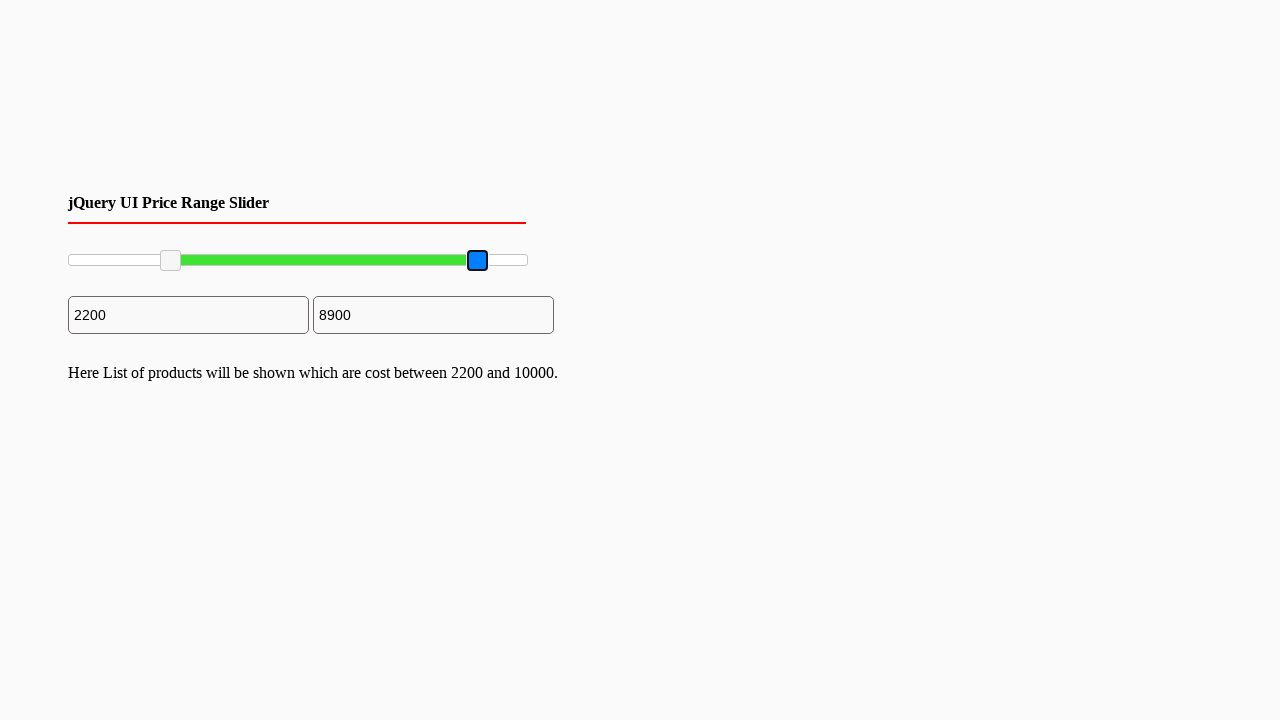

Released mouse button on maximum slider handle at (478, 261)
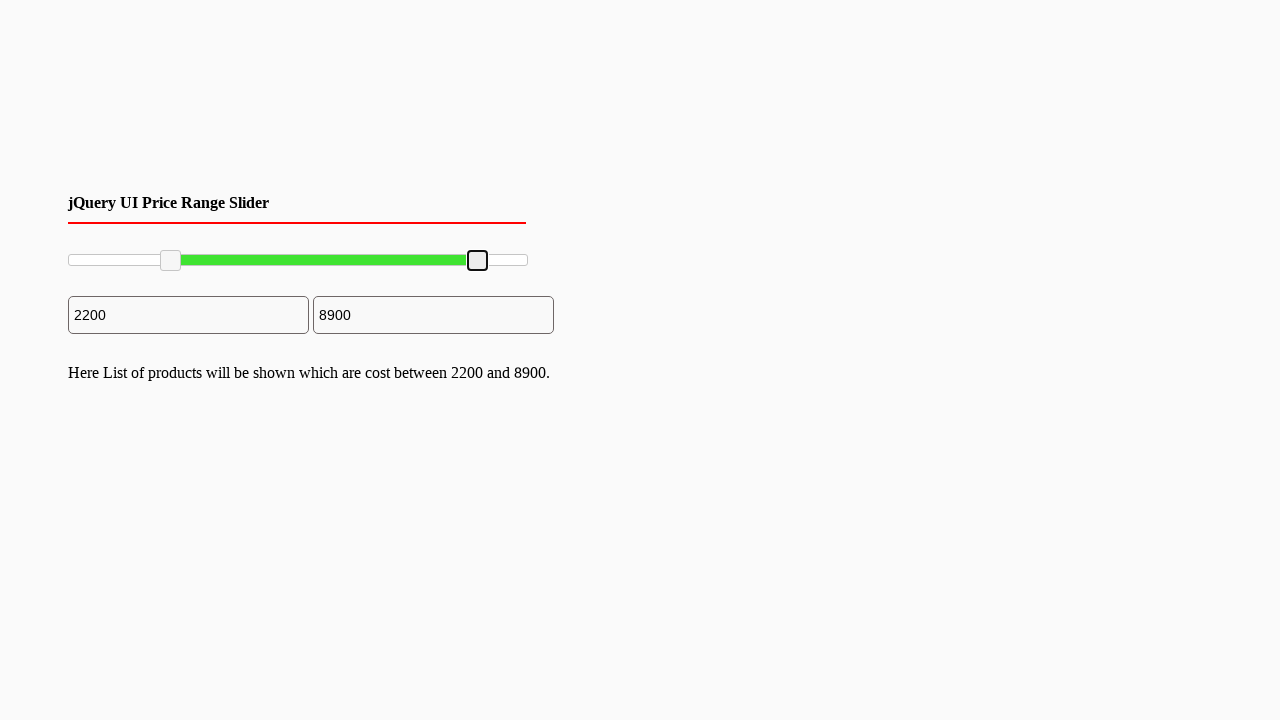

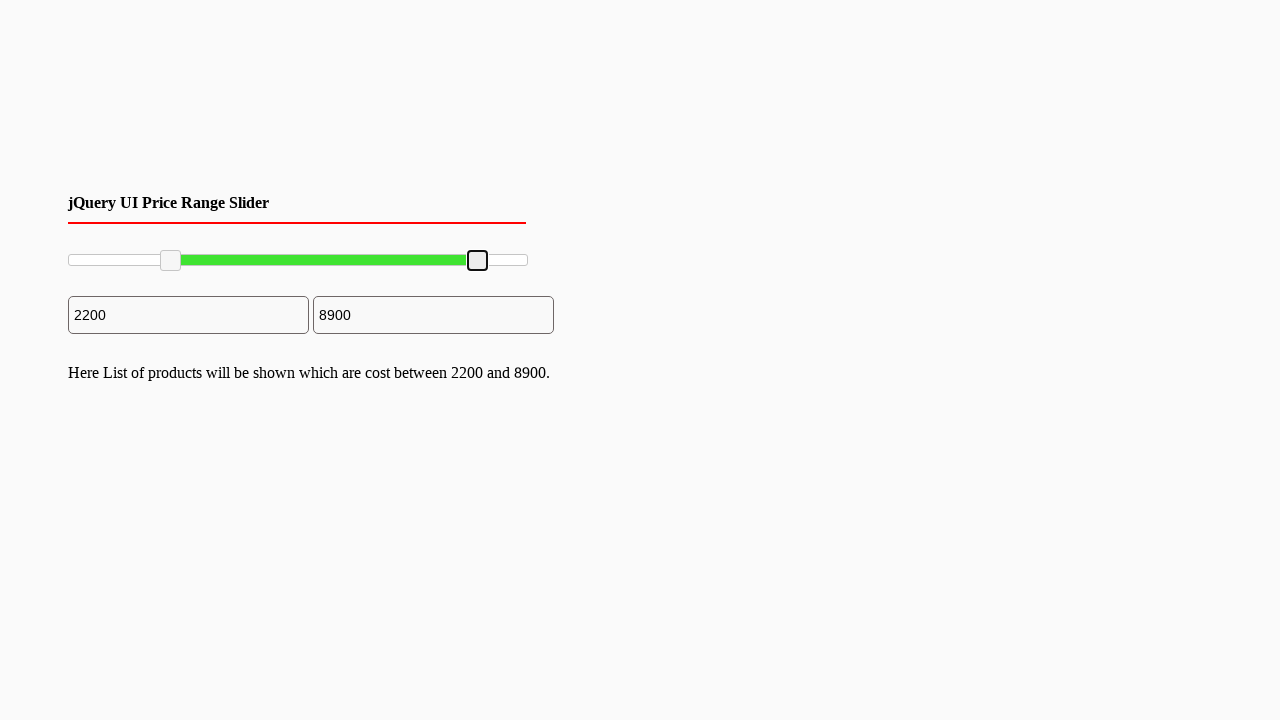